Tests invalid form submission with letter "d" in directivo field and verifies error message

Starting URL: https://elenarivero.github.io/Ejercicio2/index.html

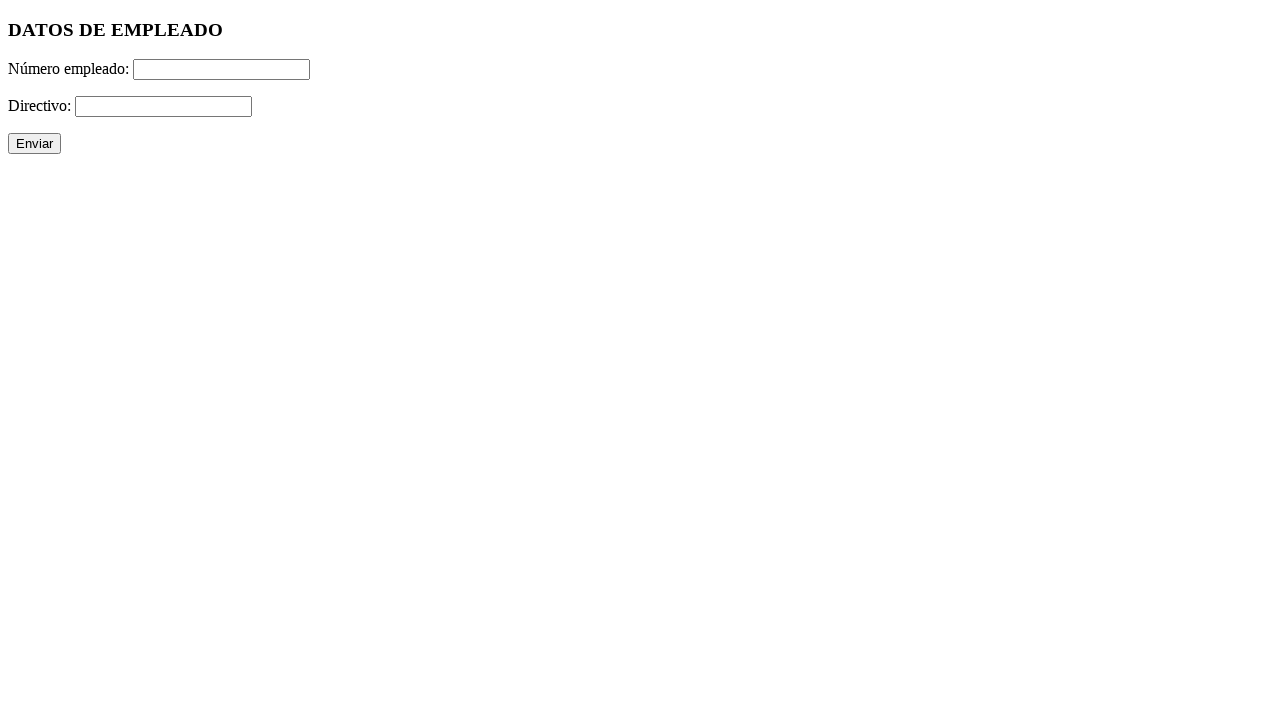

Filled numero field with '200' on #numero
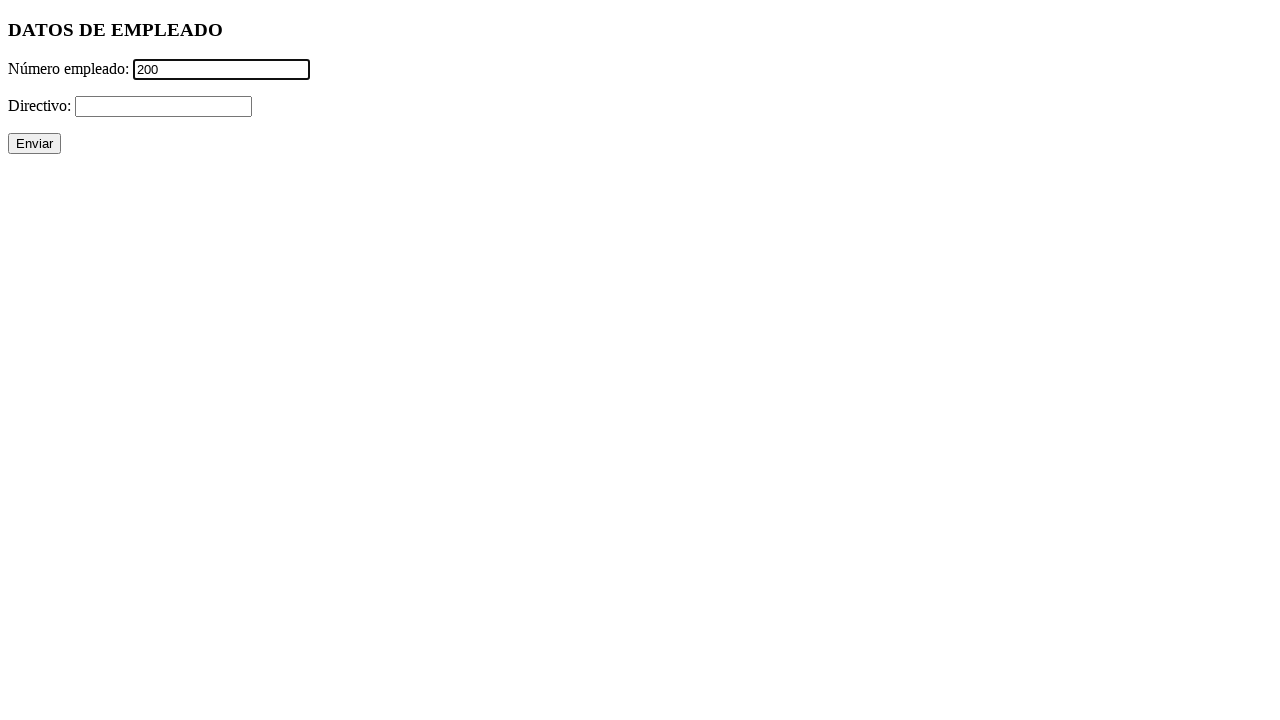

Filled directivo field with invalid letter 'd' on #directivo
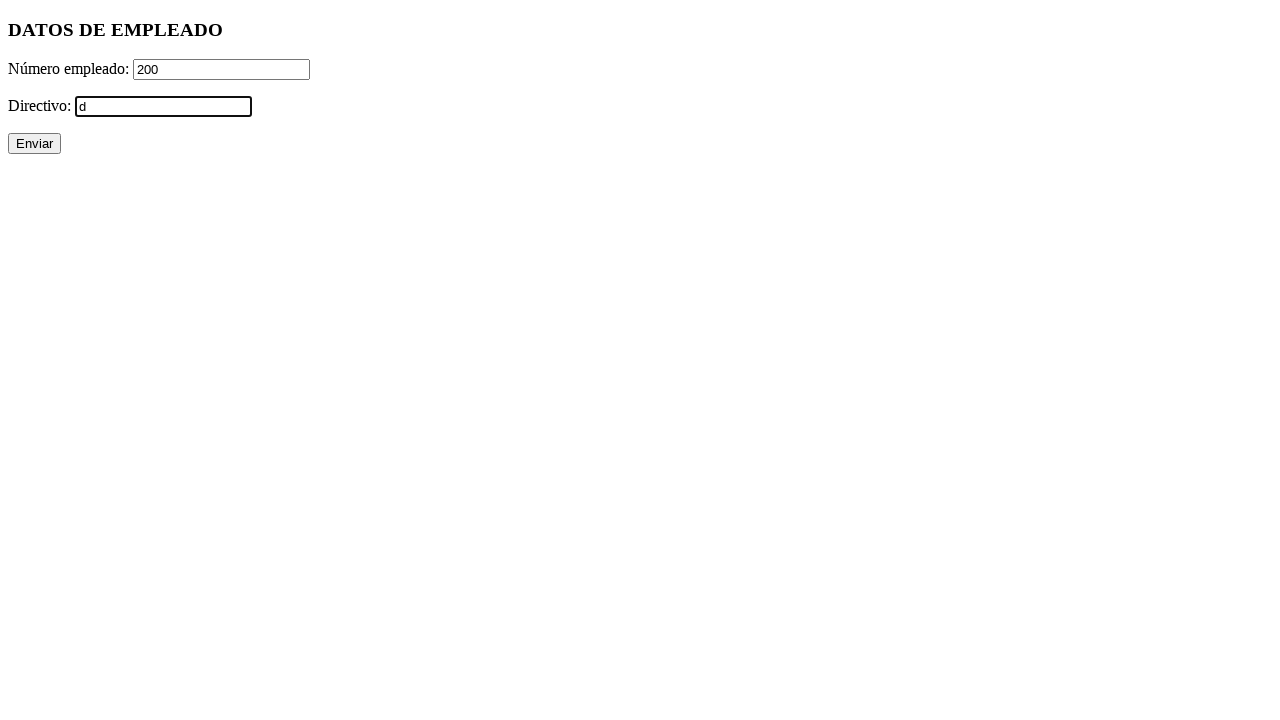

Clicked submit button at (34, 144) on xpath=//p/input[@type='submit']
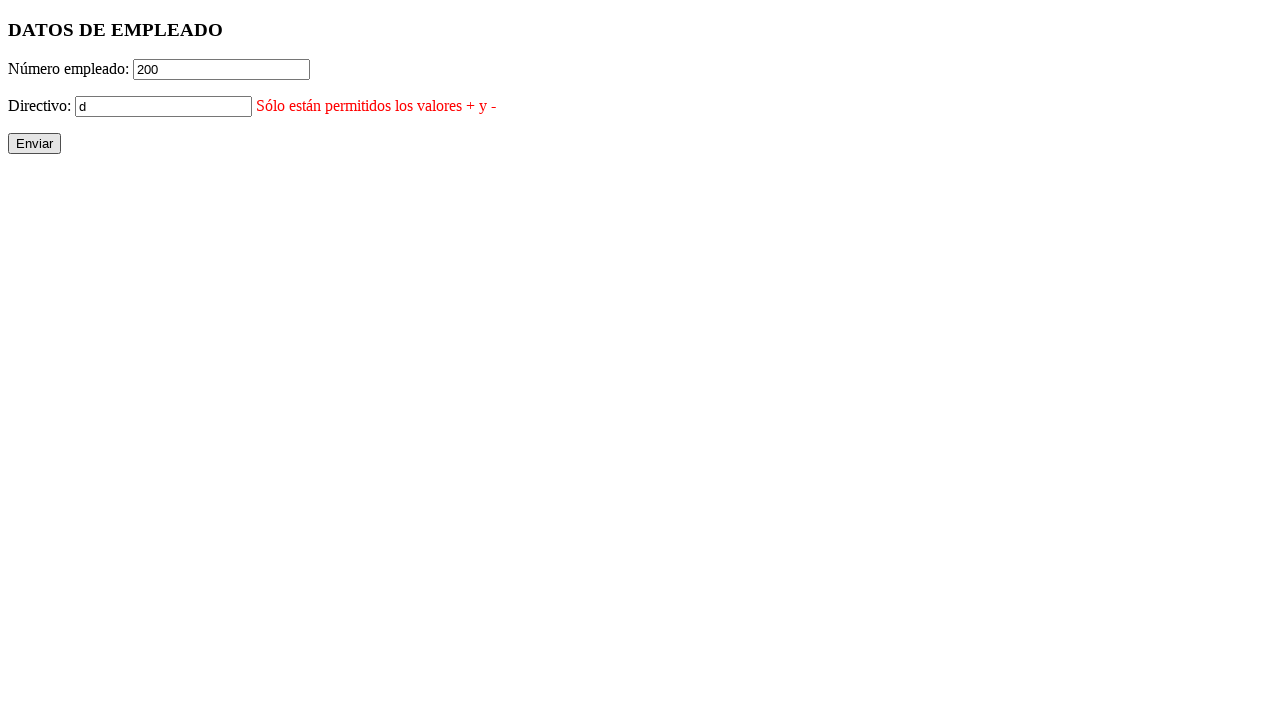

Verified error message for directivo field is displayed
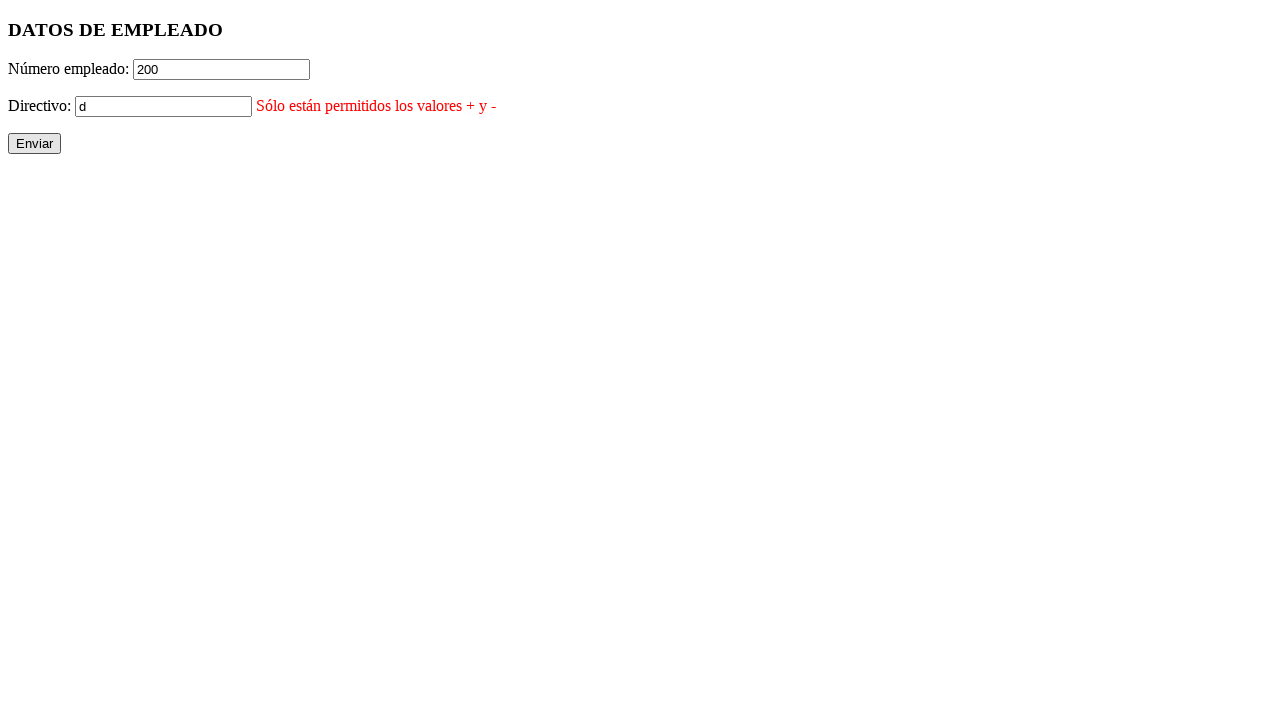

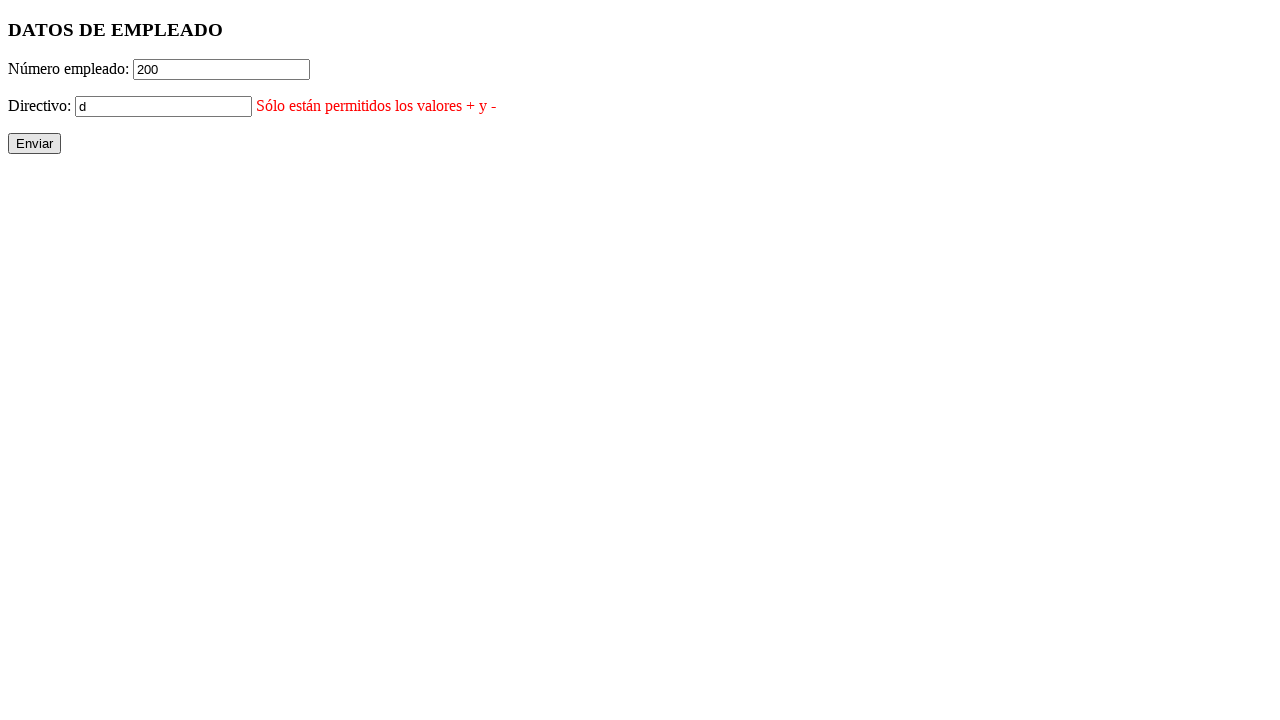